Tests deleting the first two notes from a notes list by clicking the delete button and accepting the confirmation dialog, then verifying 3 notes remain

Starting URL: https://testpages.eviltester.com/styled/apps/notes/simplenotes.html

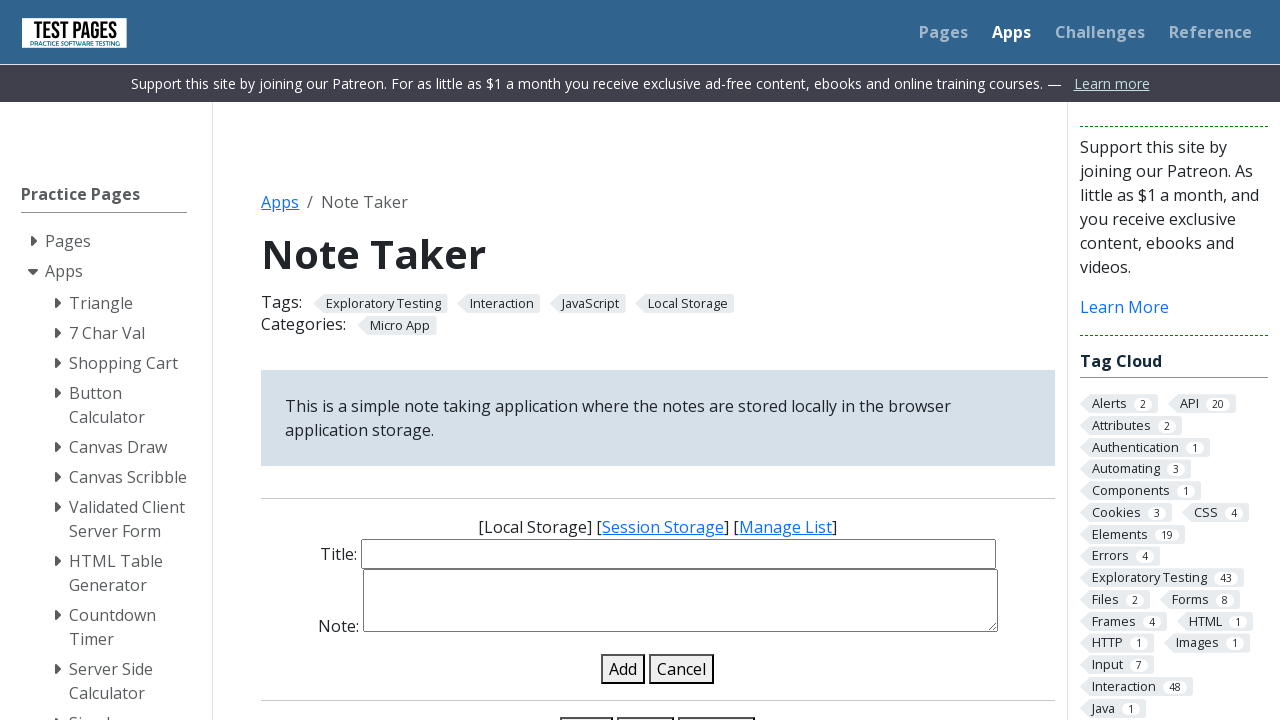

Filled note title input with 'Auto Note 1' on #note-title-input
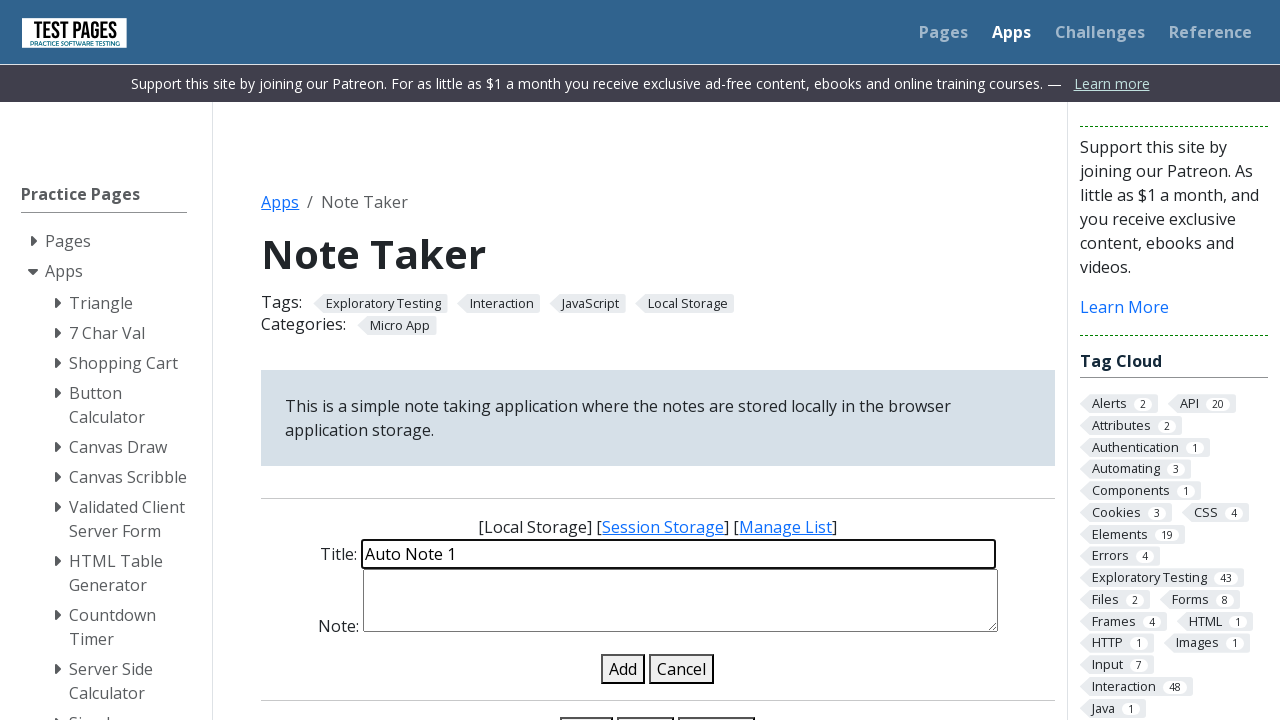

Filled note details input with 'Content for note number 1' on #note-details-input
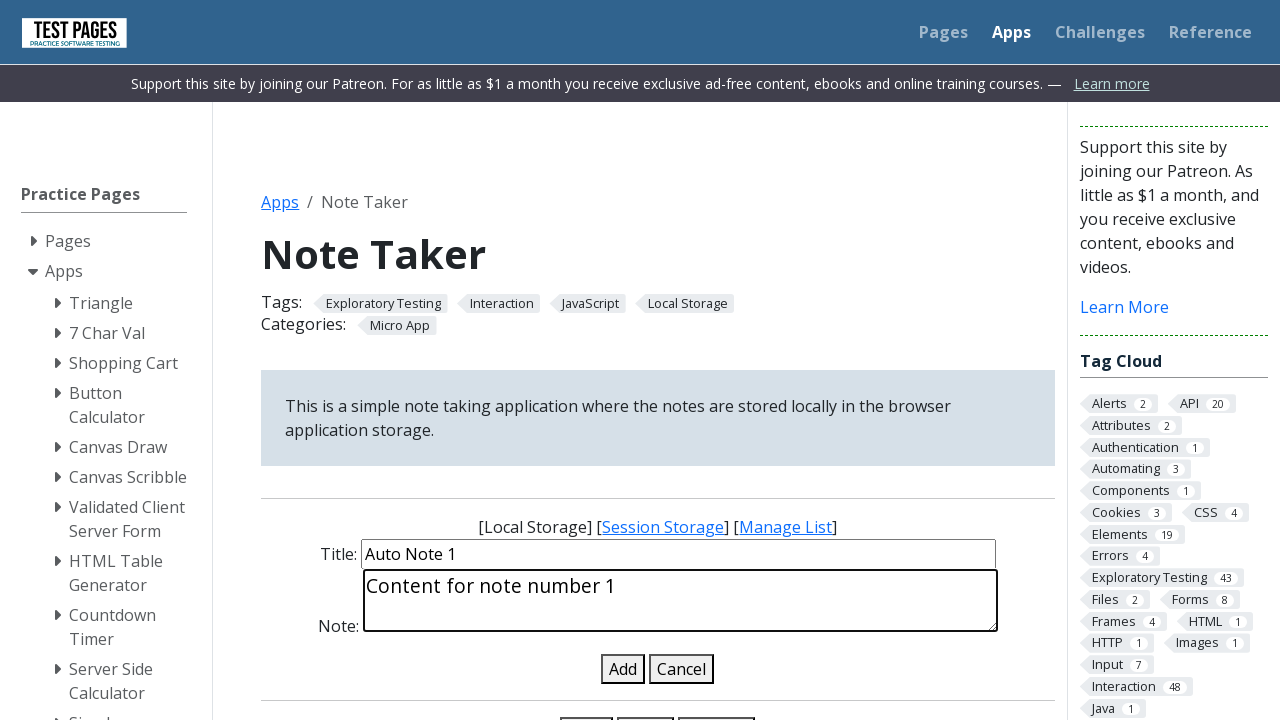

Clicked add note button for note 1 at (623, 669) on #add-note
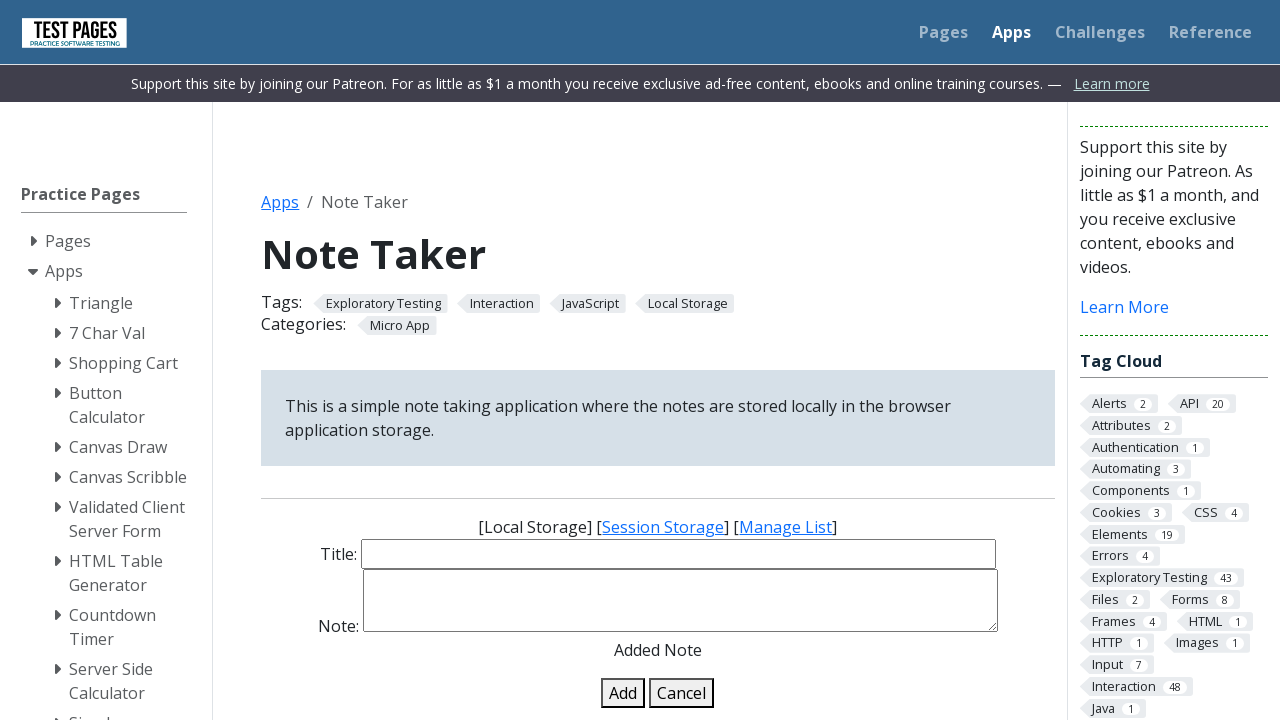

Note 1 status details loaded
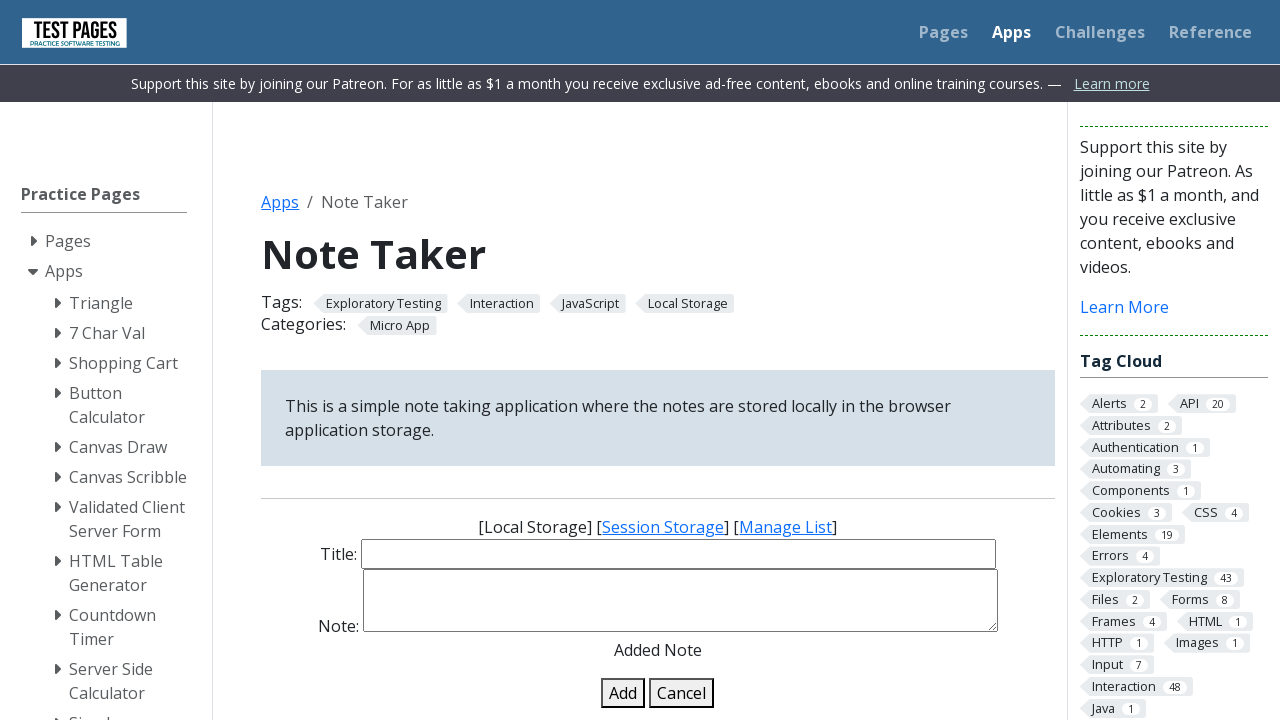

Filled note title input with 'Auto Note 2' on #note-title-input
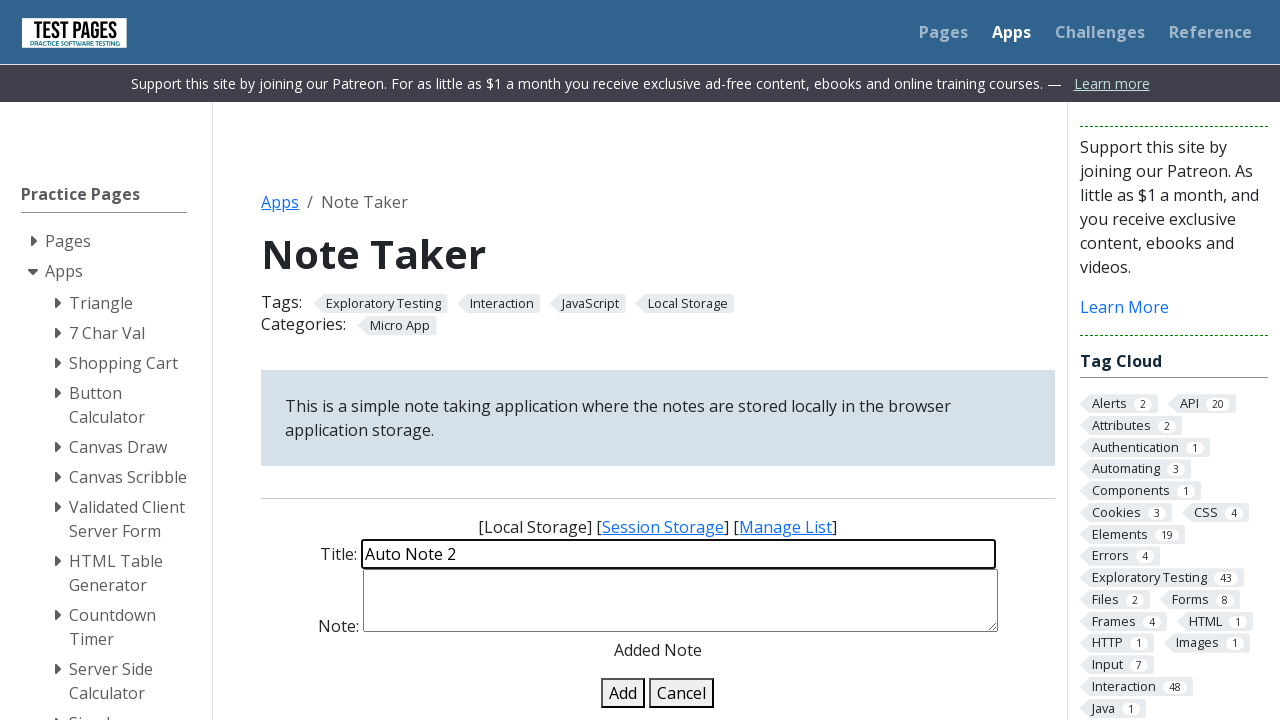

Filled note details input with 'Content for note number 2' on #note-details-input
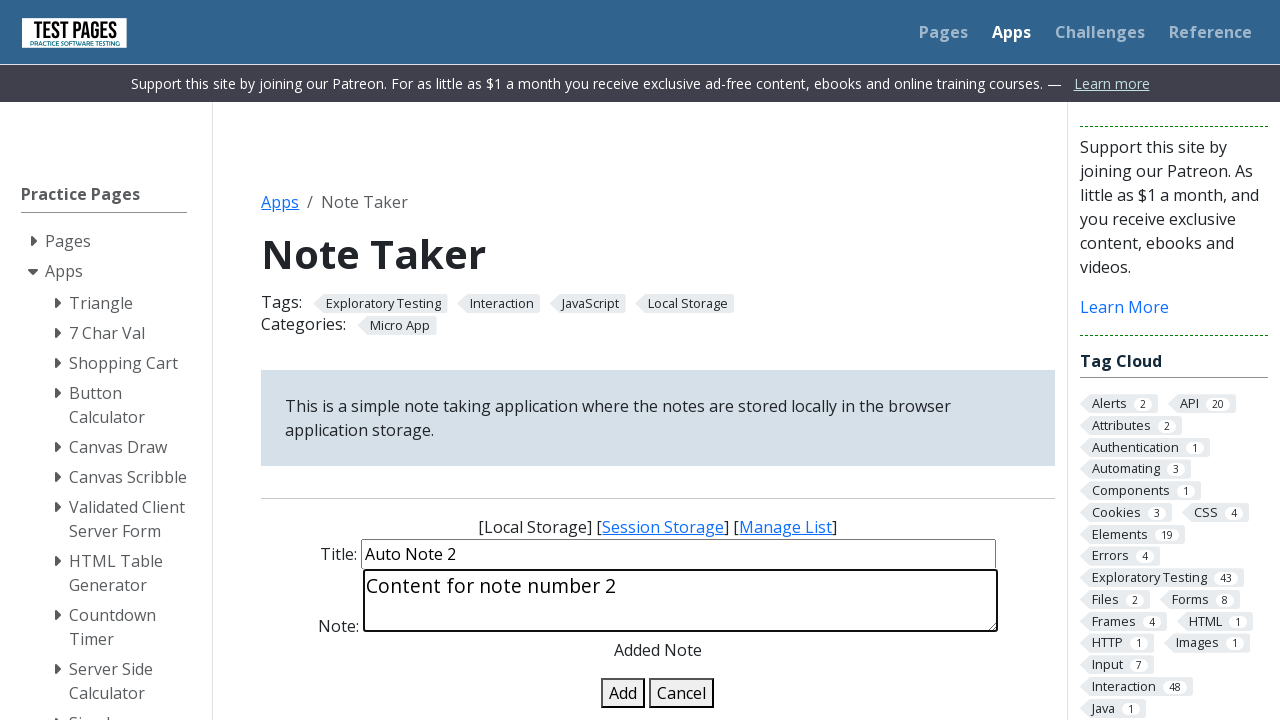

Clicked add note button for note 2 at (623, 693) on #add-note
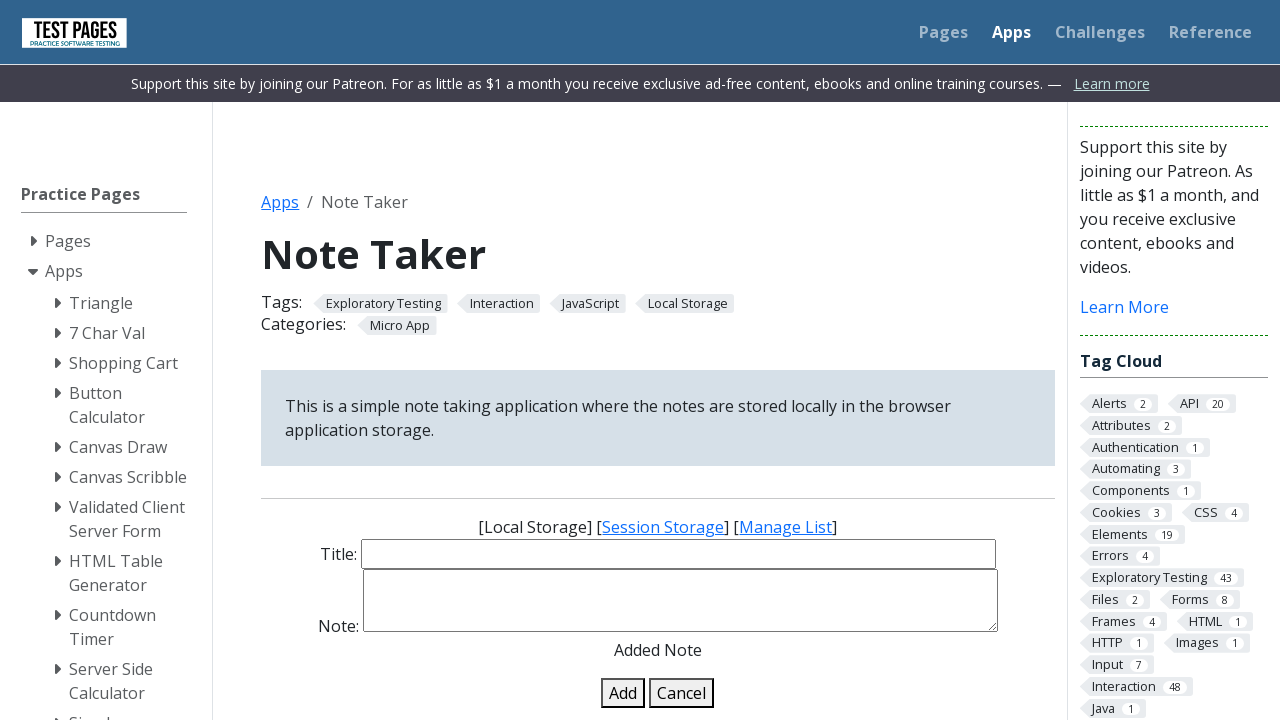

Note 2 status details loaded
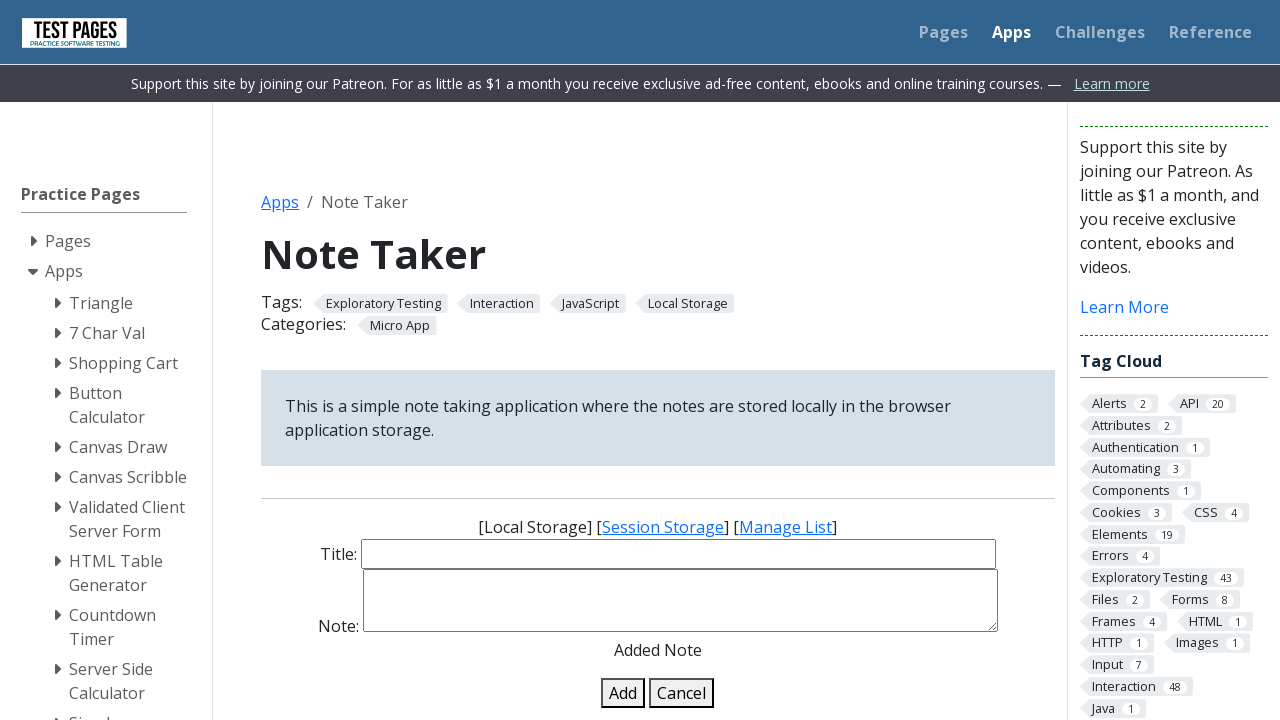

Filled note title input with 'Auto Note 3' on #note-title-input
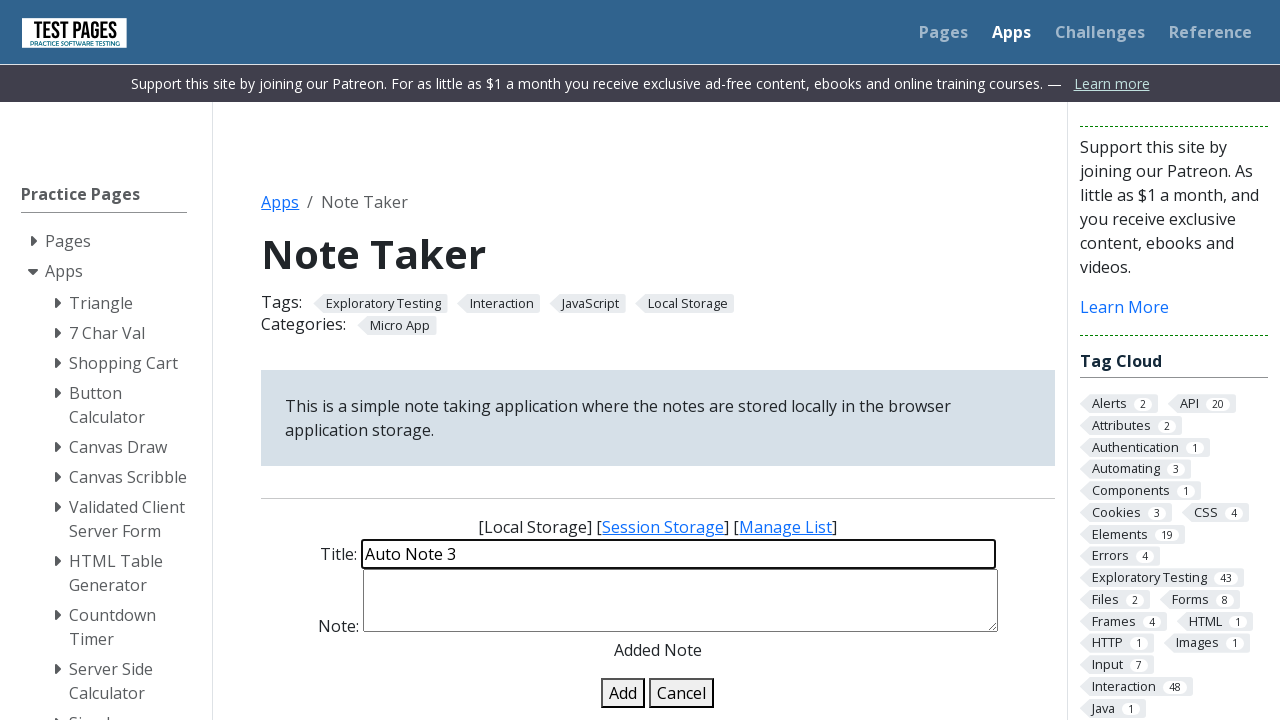

Filled note details input with 'Content for note number 3' on #note-details-input
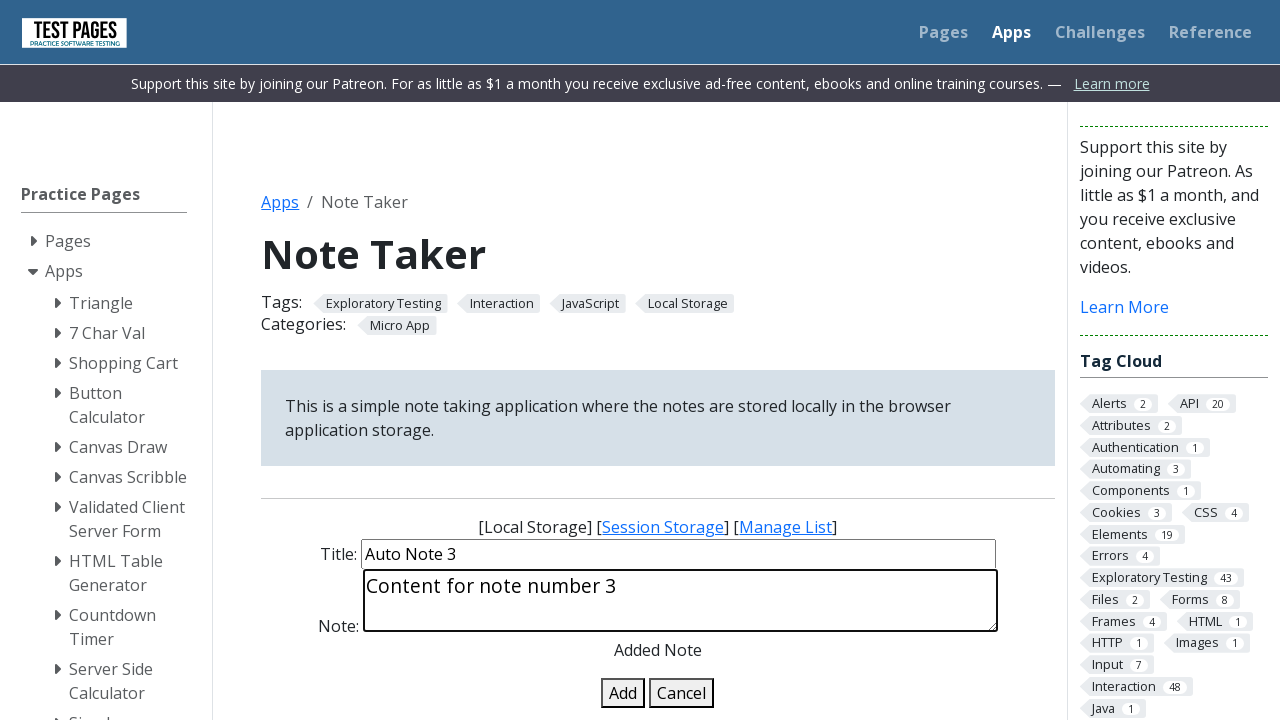

Clicked add note button for note 3 at (623, 693) on #add-note
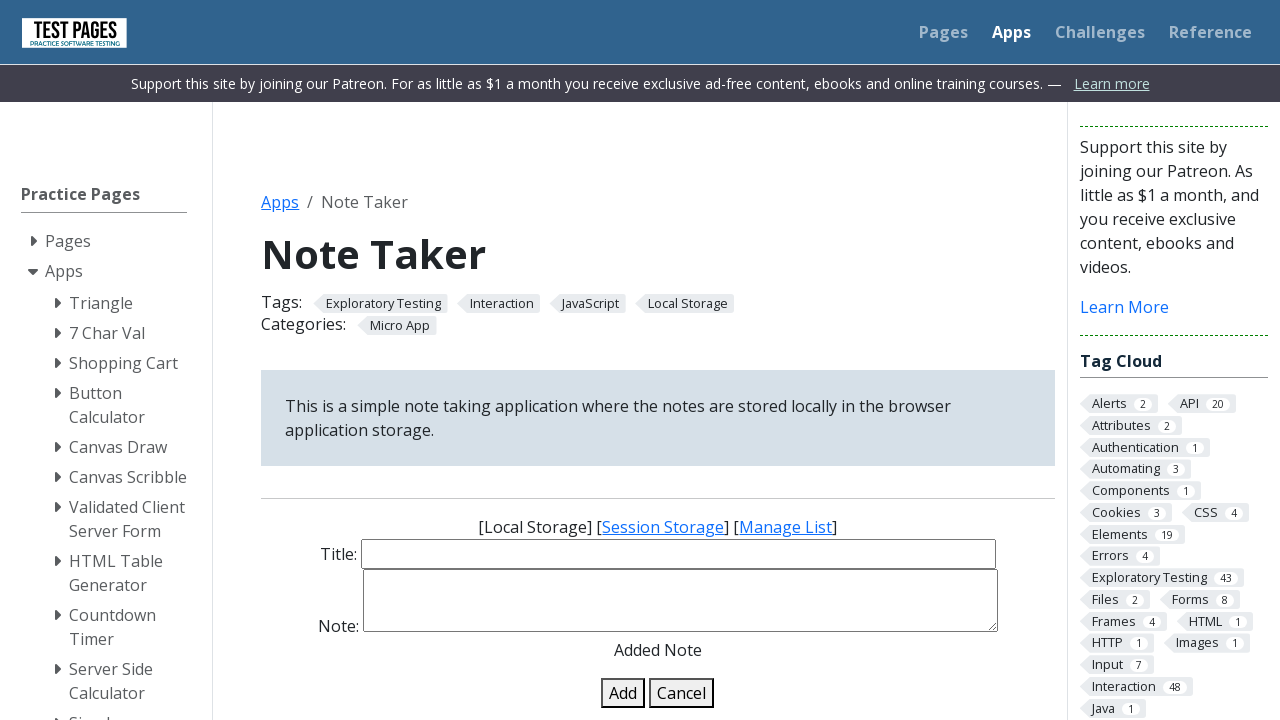

Note 3 status details loaded
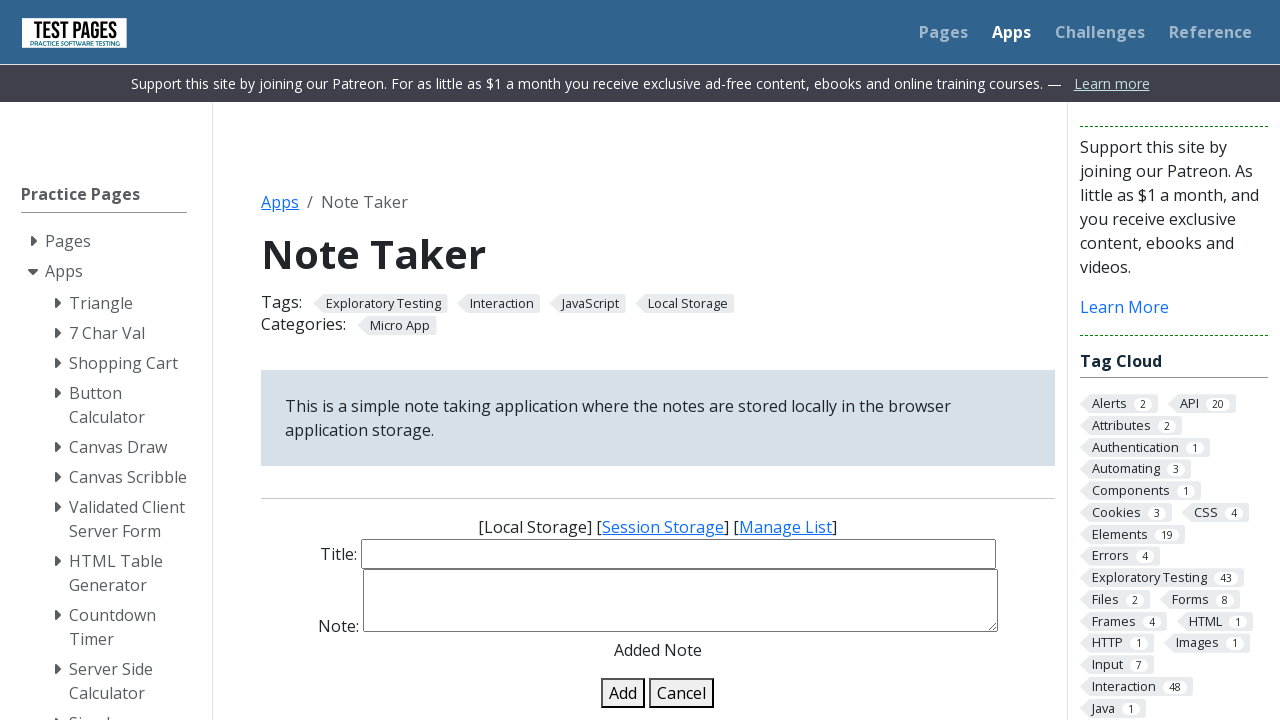

Filled note title input with 'Auto Note 4' on #note-title-input
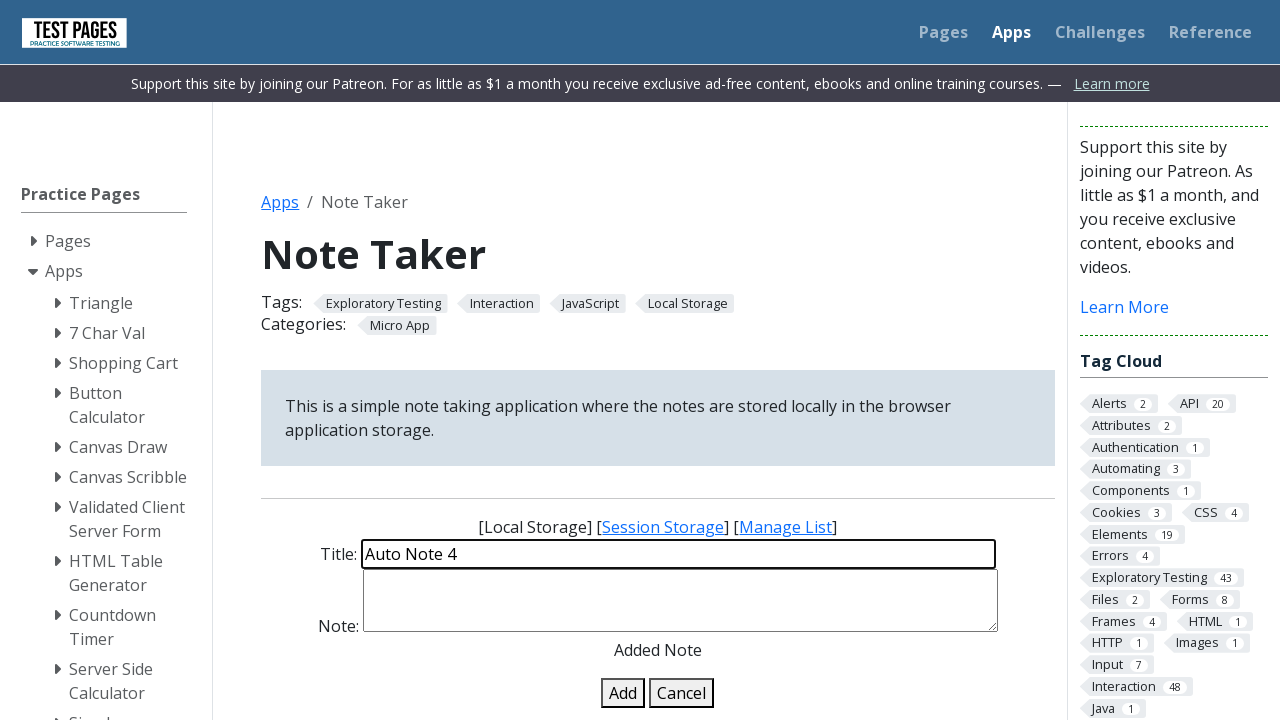

Filled note details input with 'Content for note number 4' on #note-details-input
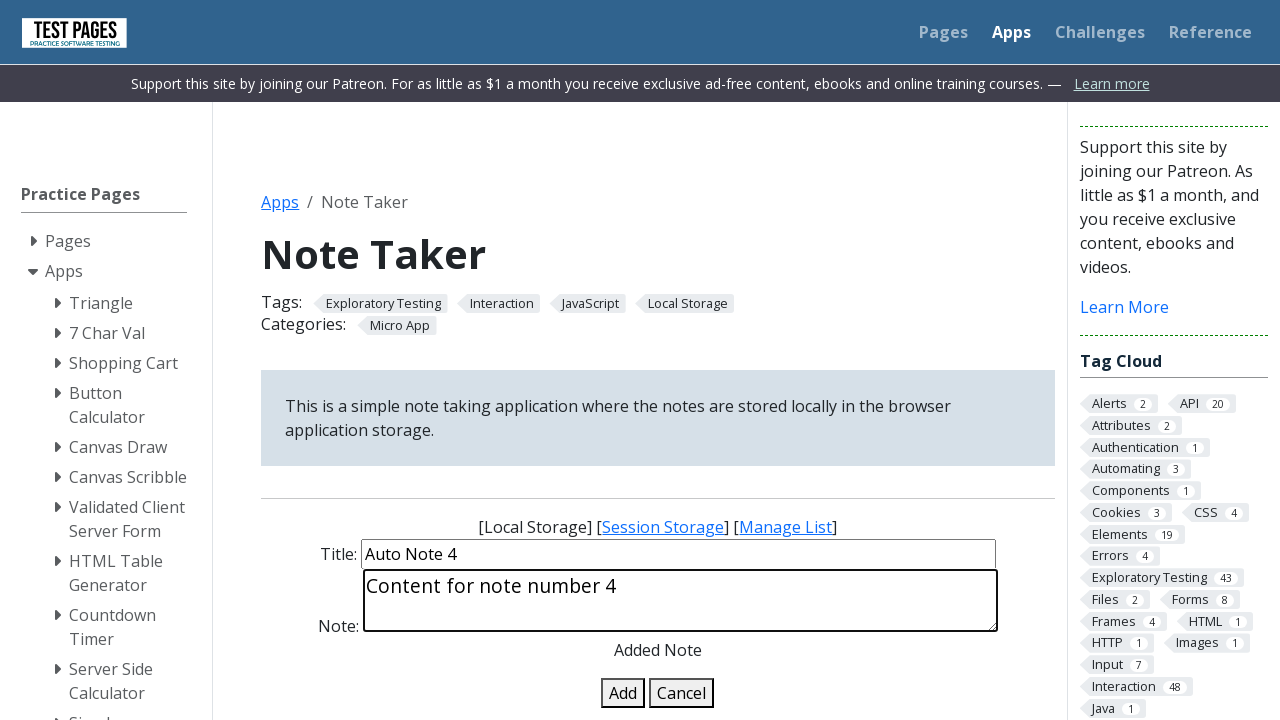

Clicked add note button for note 4 at (623, 693) on #add-note
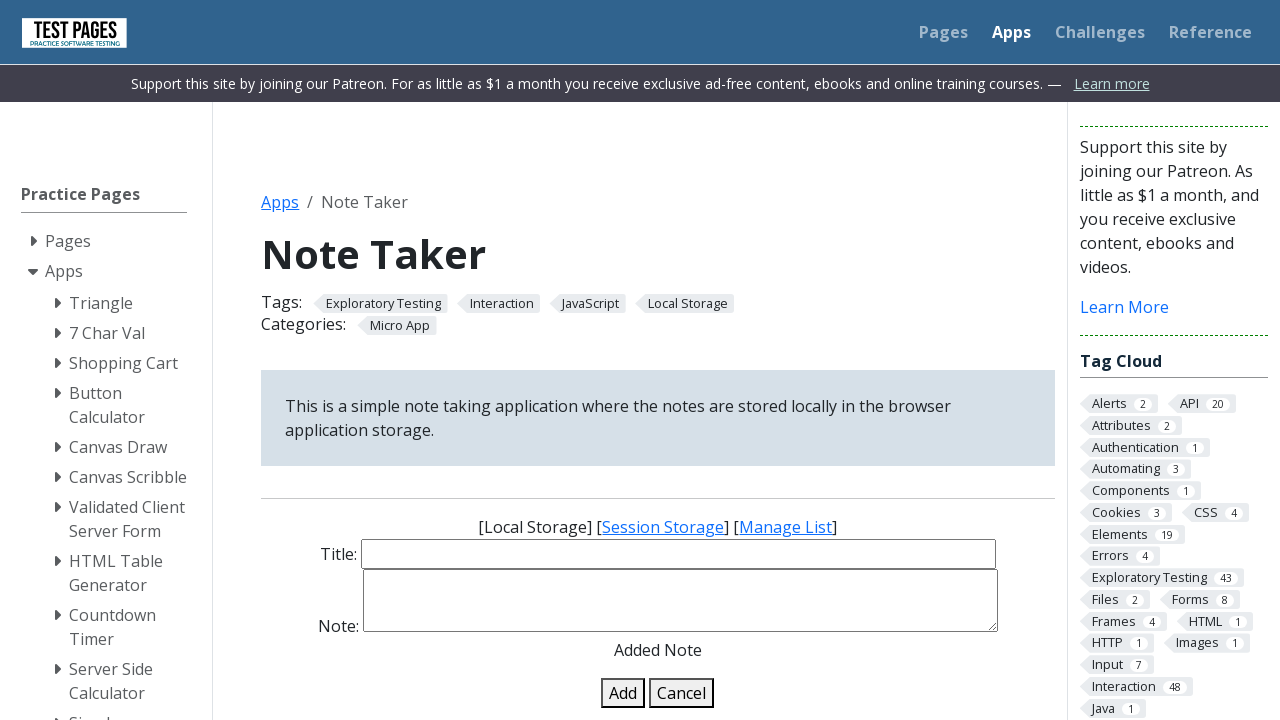

Note 4 status details loaded
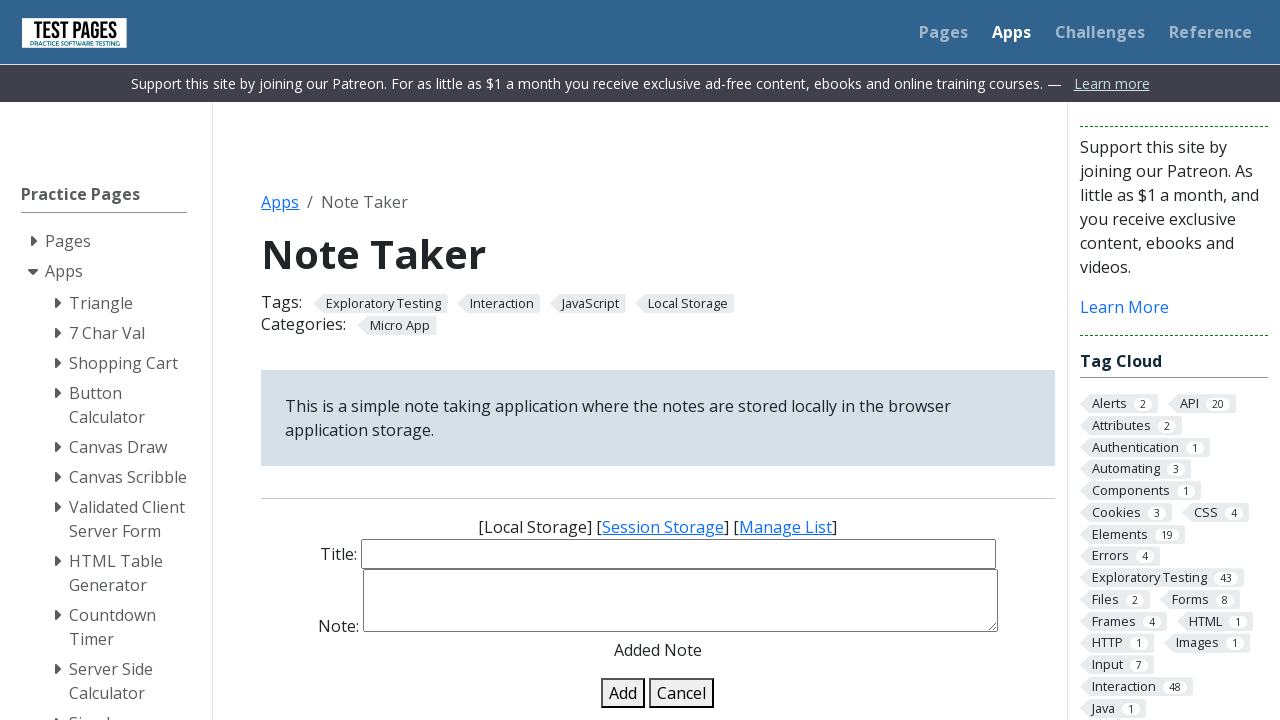

Filled note title input with 'Auto Note 5' on #note-title-input
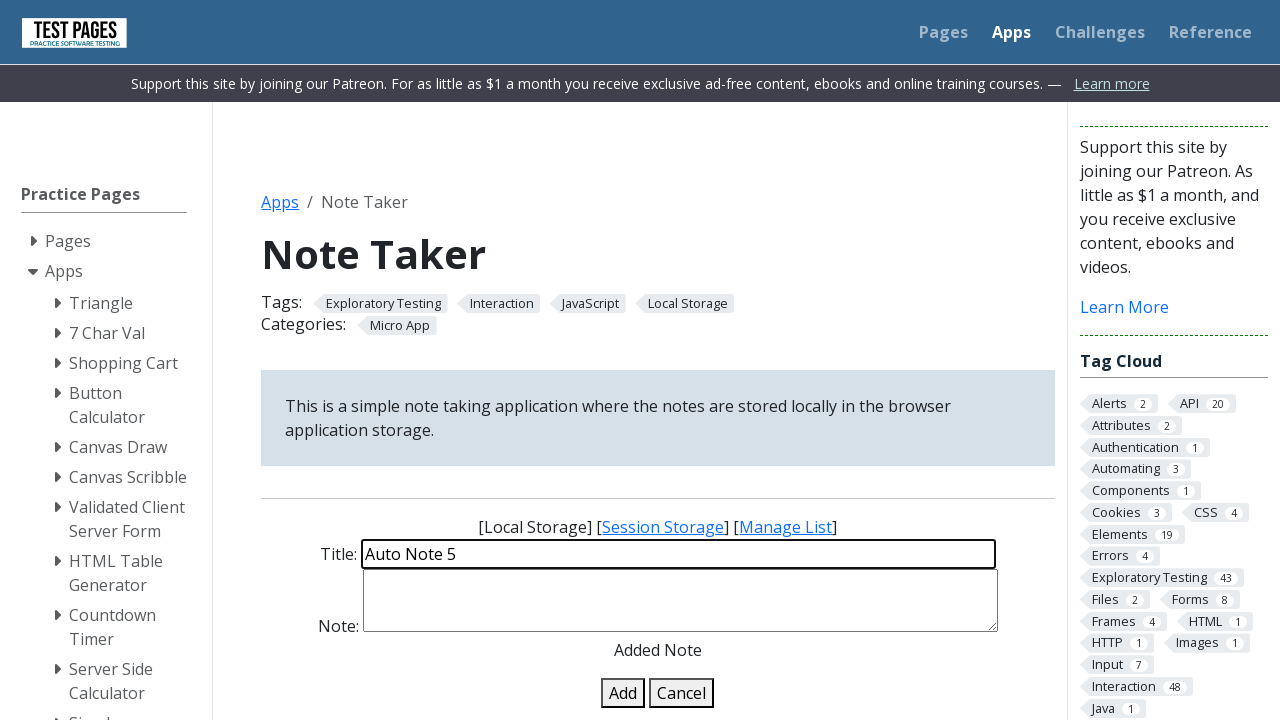

Filled note details input with 'Content for note number 5' on #note-details-input
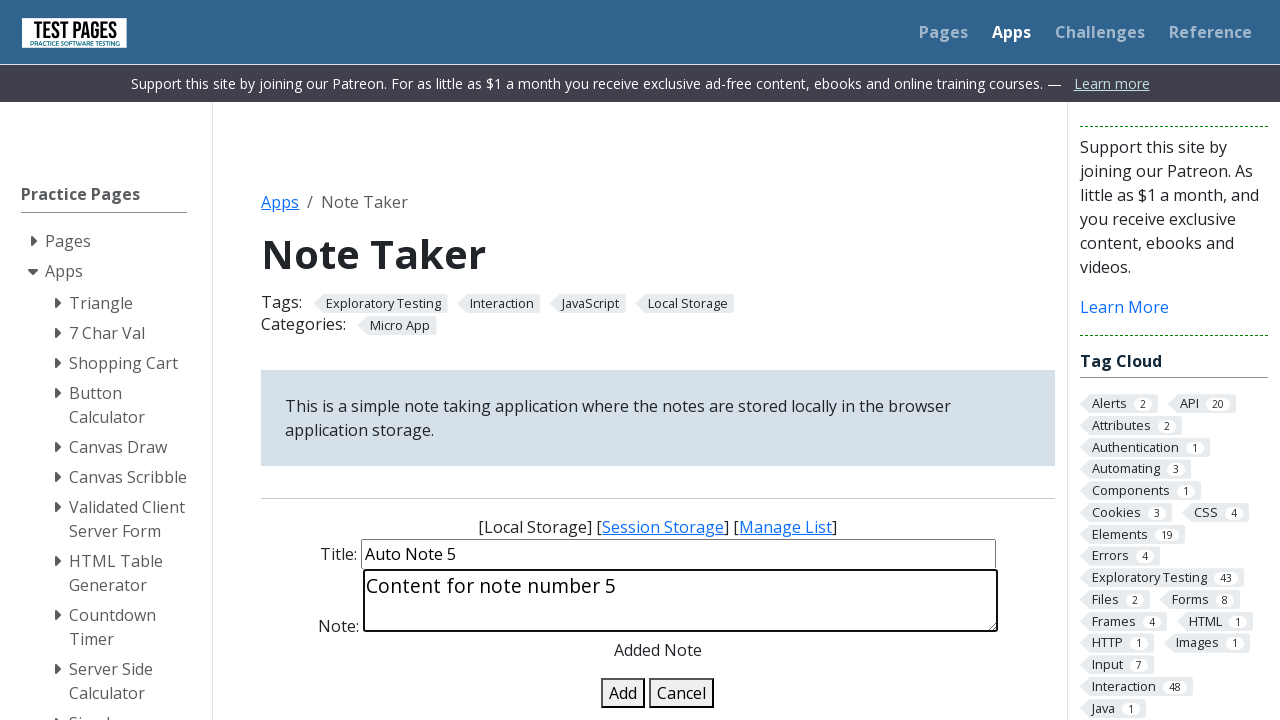

Clicked add note button for note 5 at (623, 693) on #add-note
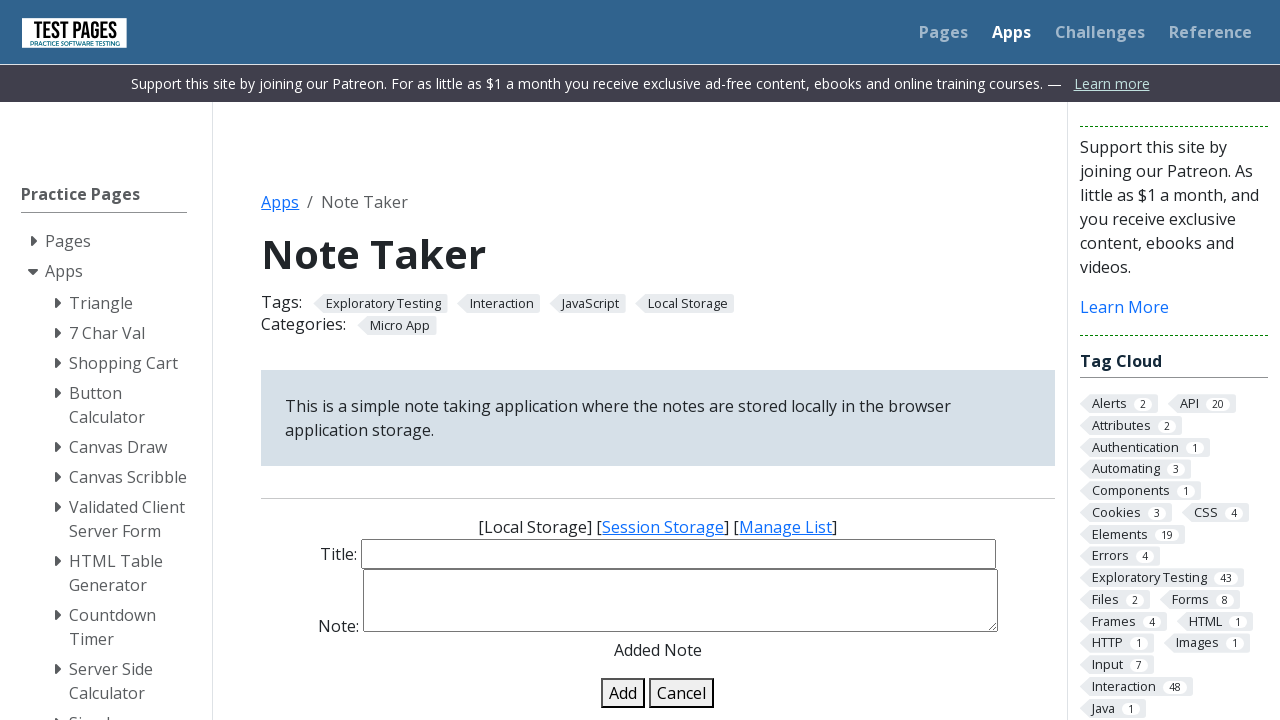

Note 5 status details loaded
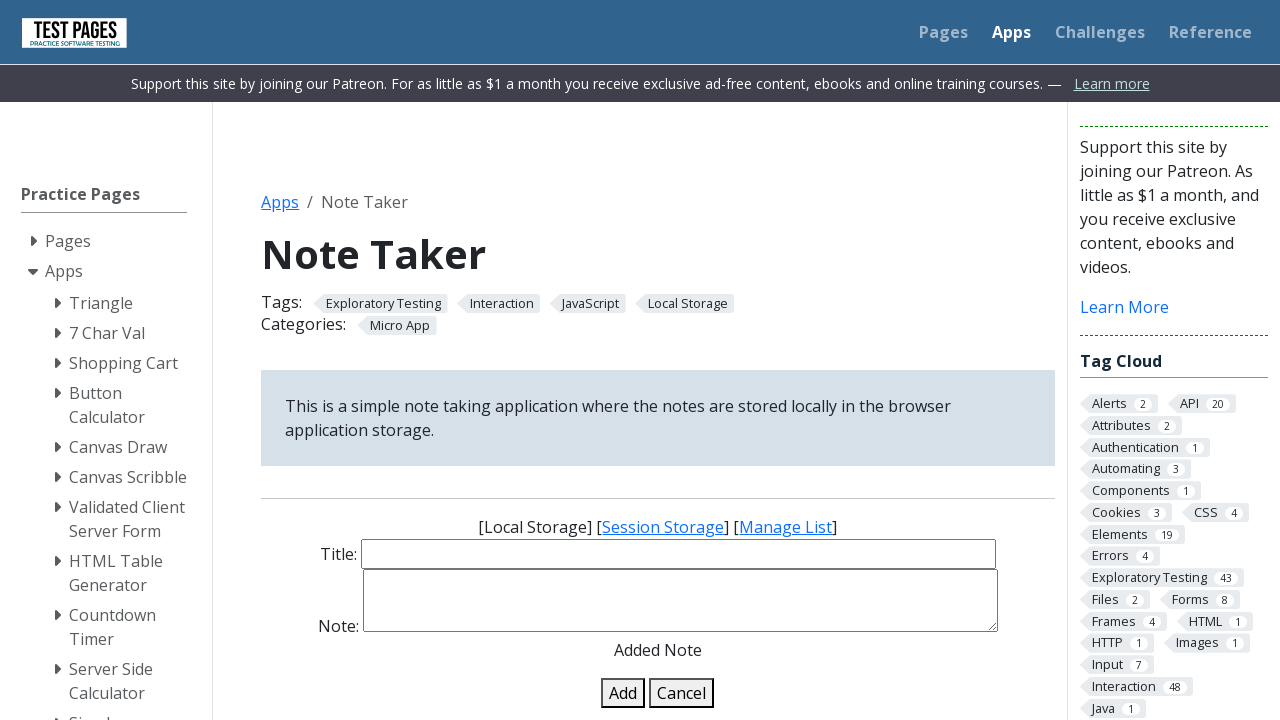

All 5 notes are now present in the list
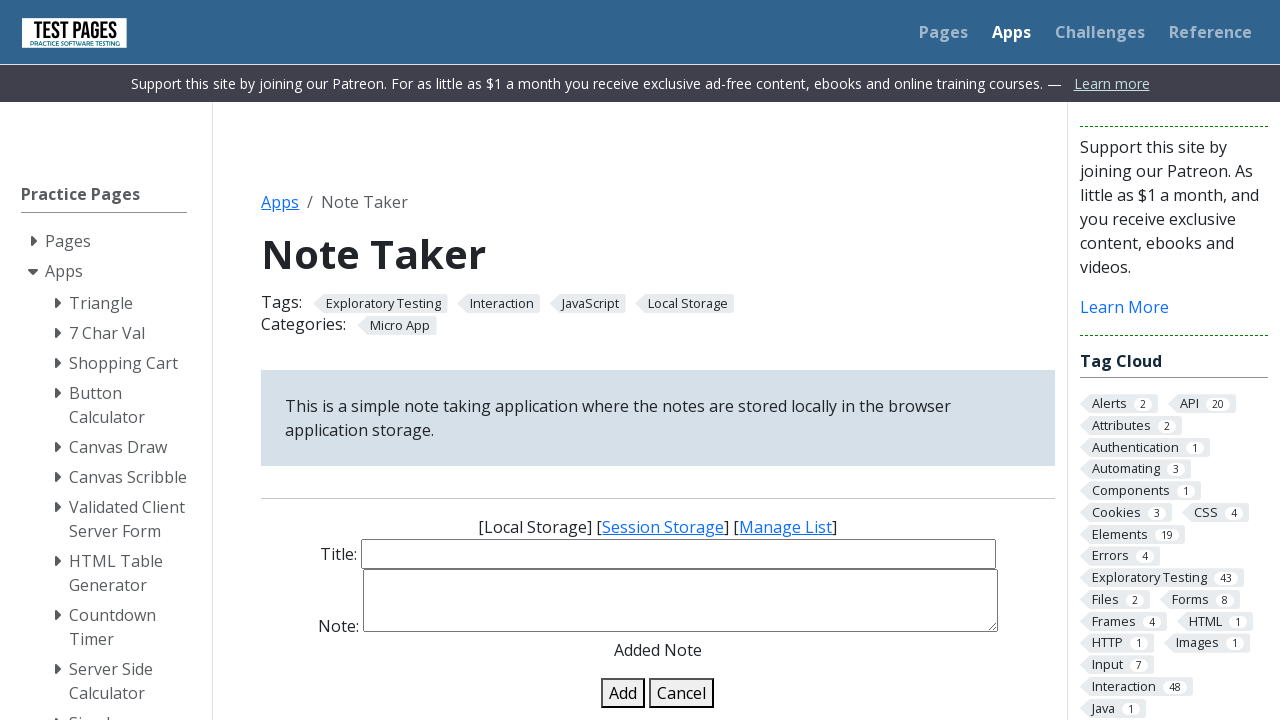

Set up dialog handler to accept confirmation for deletion 1
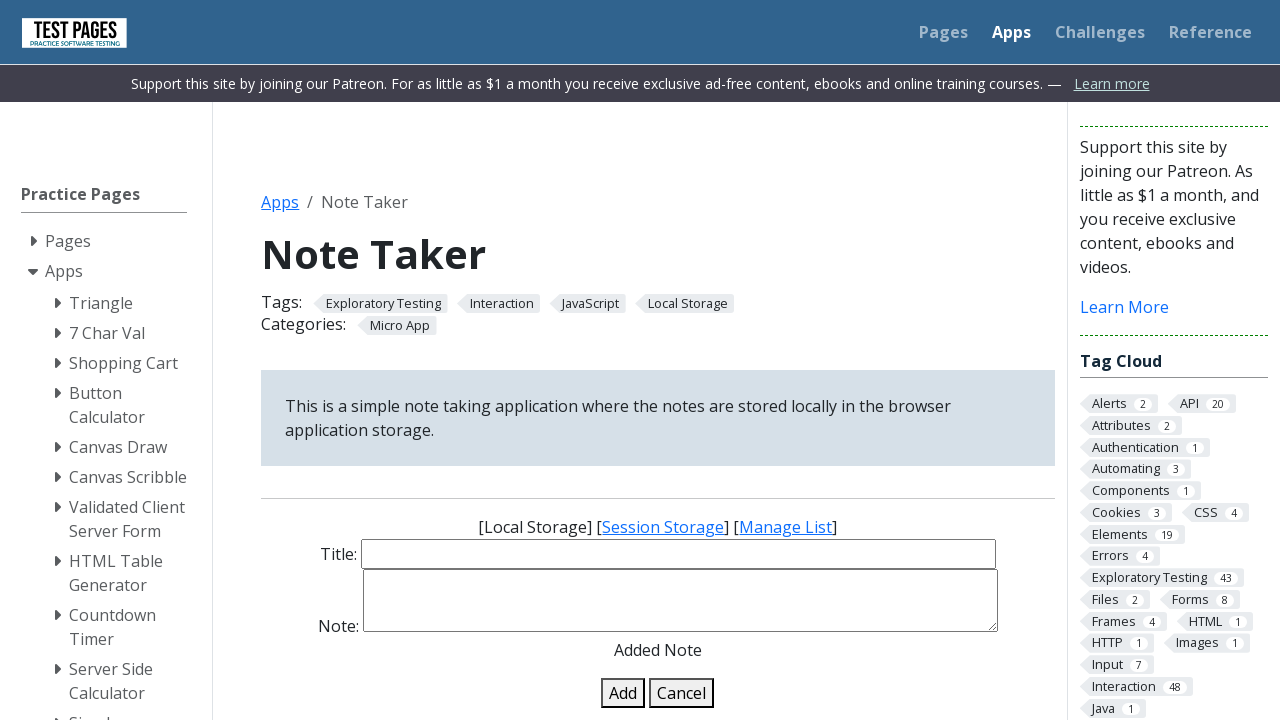

Located first note in list for deletion 1
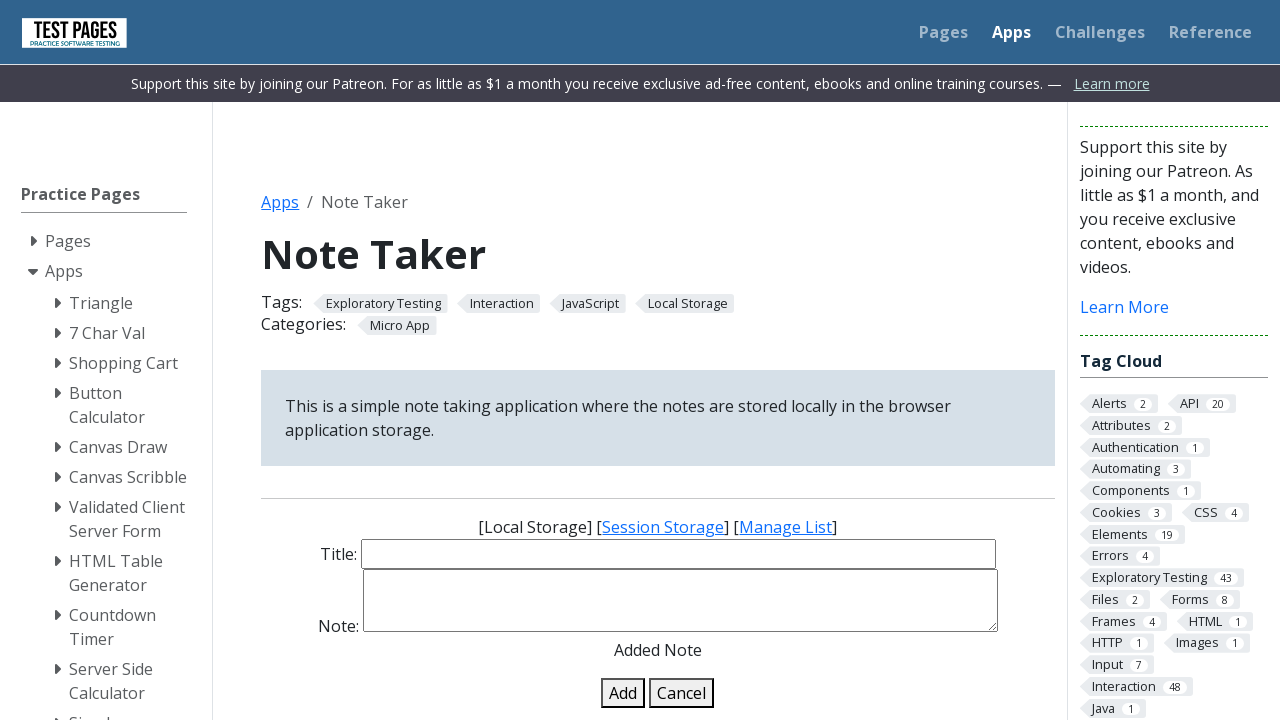

Located delete button for first note (deletion 1)
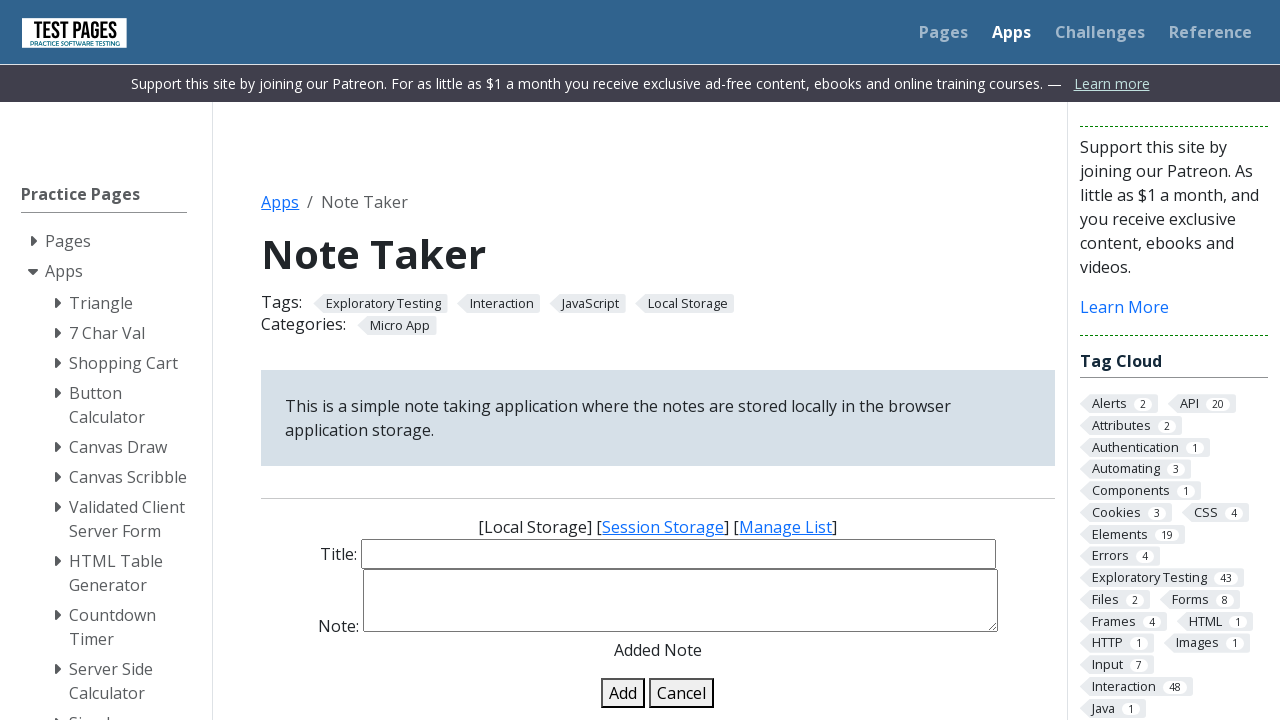

Clicked delete button for first note (deletion 1) at (274, 360) on #list-of-notes > .note-in-list >> nth=0 >> .delete-note-in-list
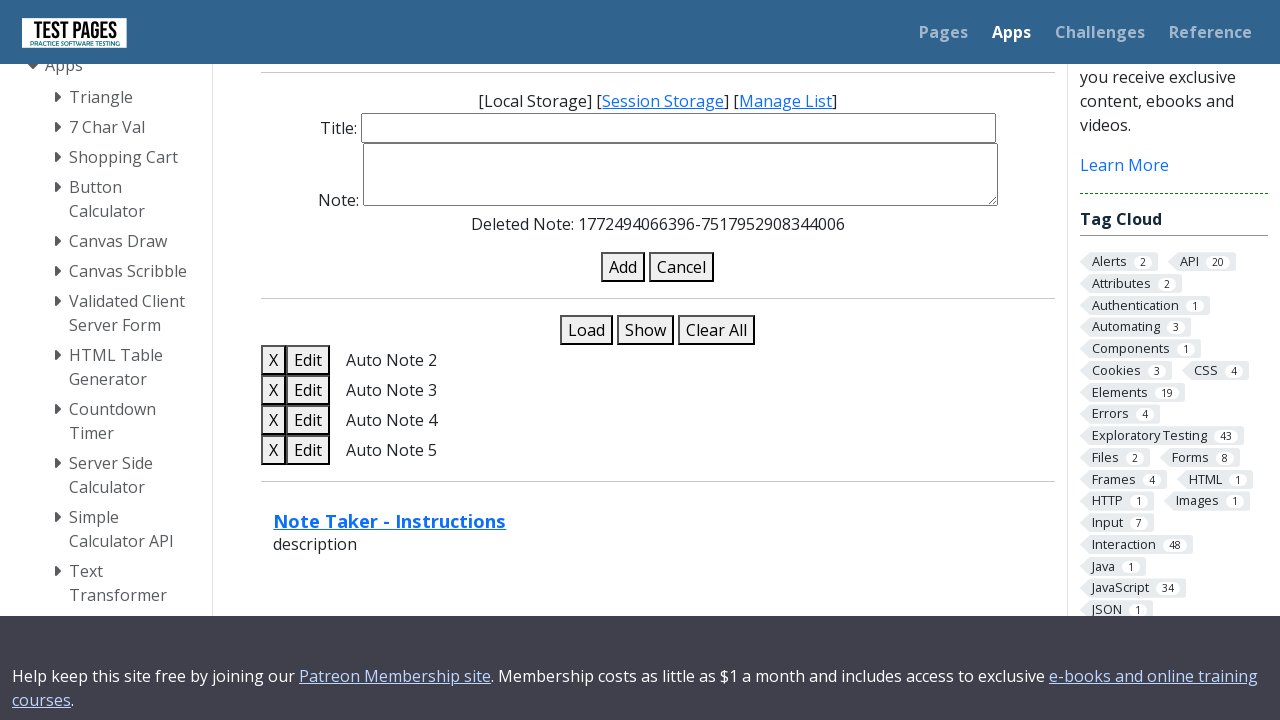

Waited 500ms for note 1 to be removed from the list
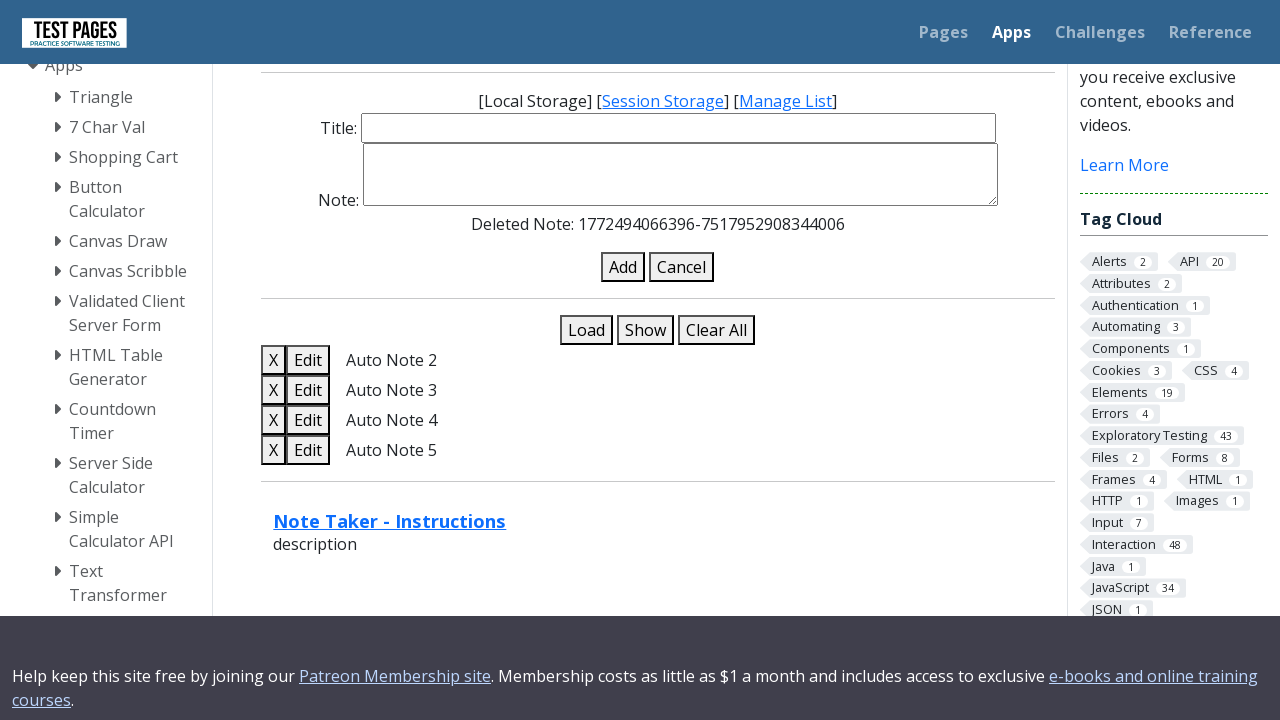

Set up dialog handler to accept confirmation for deletion 2
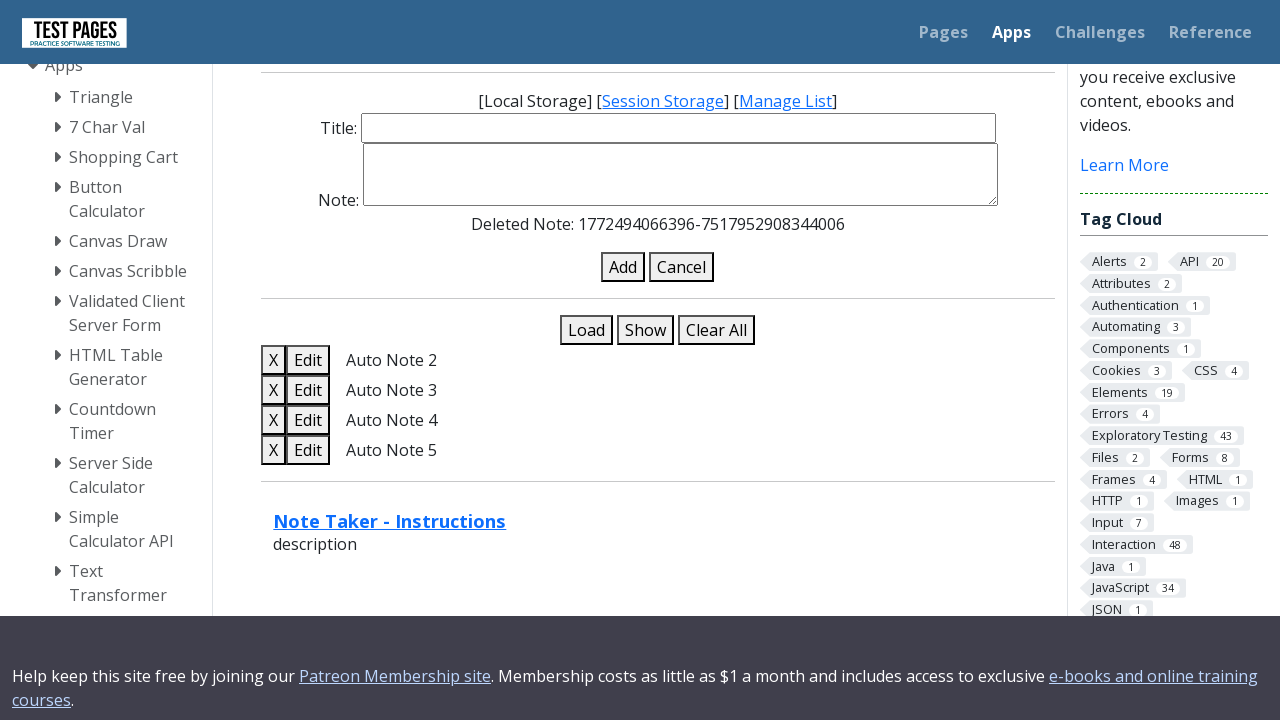

Located first note in list for deletion 2
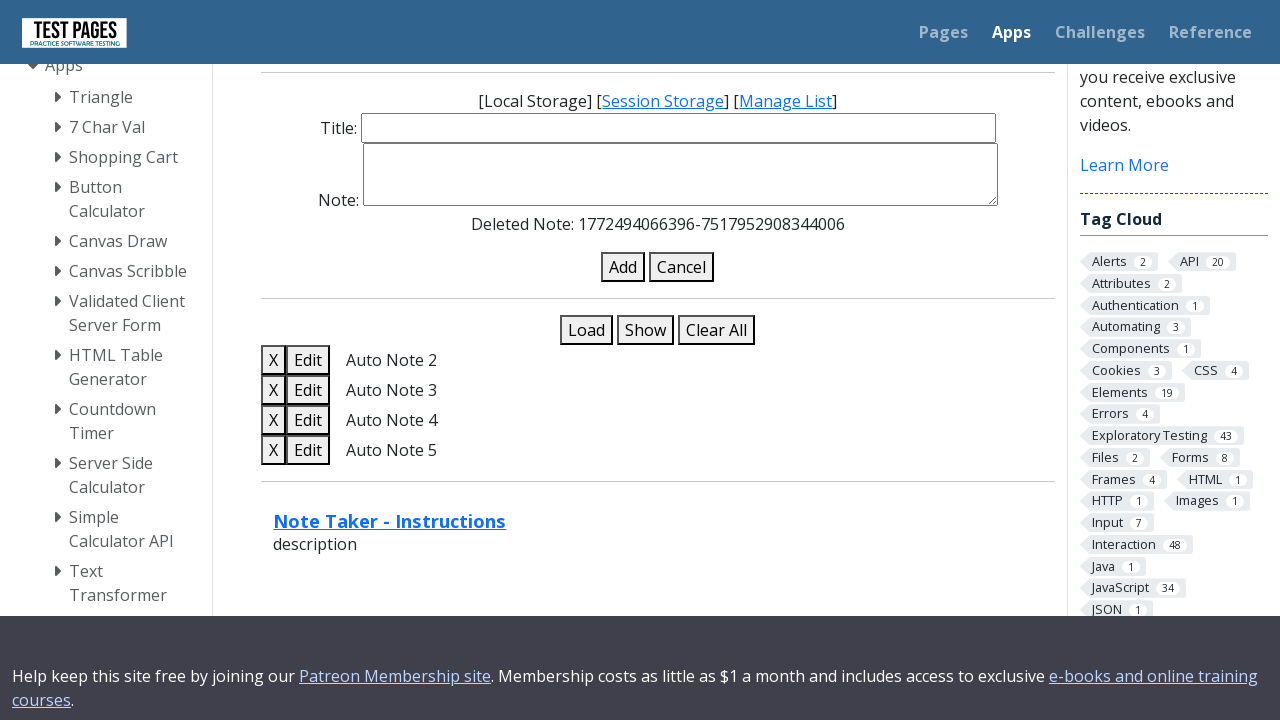

Located delete button for first note (deletion 2)
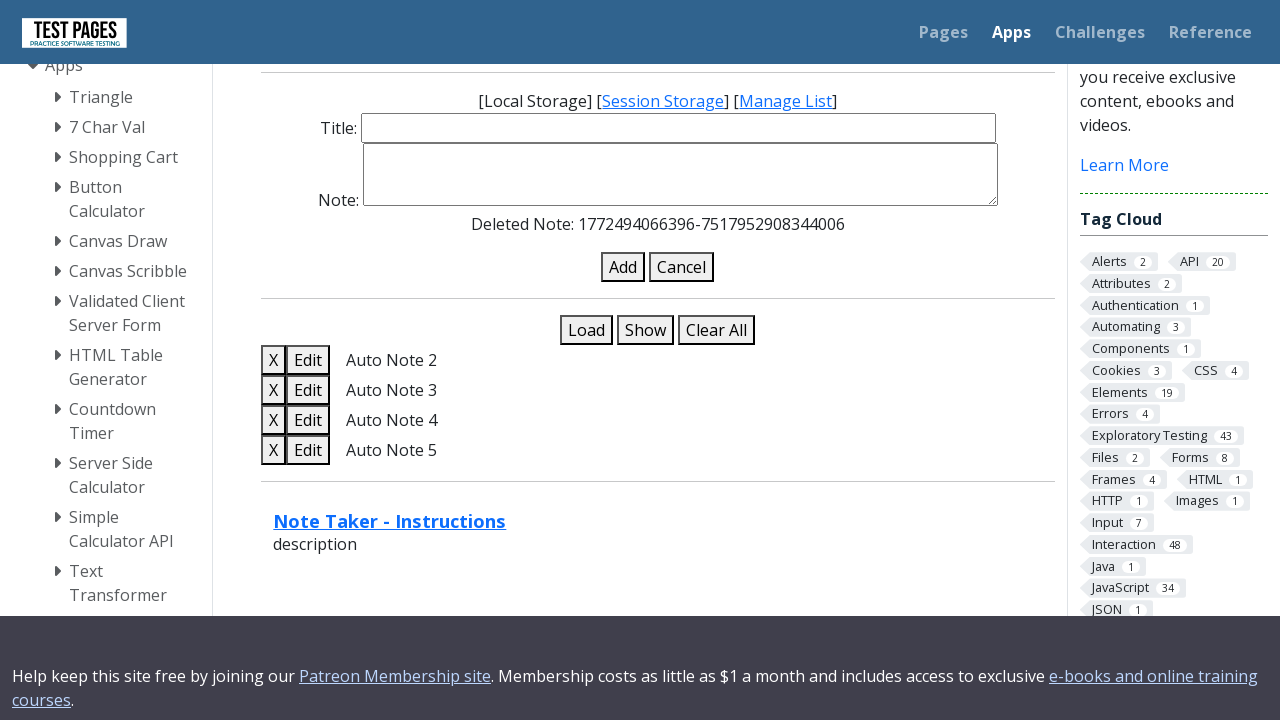

Clicked delete button for first note (deletion 2) at (274, 360) on #list-of-notes > .note-in-list >> nth=0 >> .delete-note-in-list
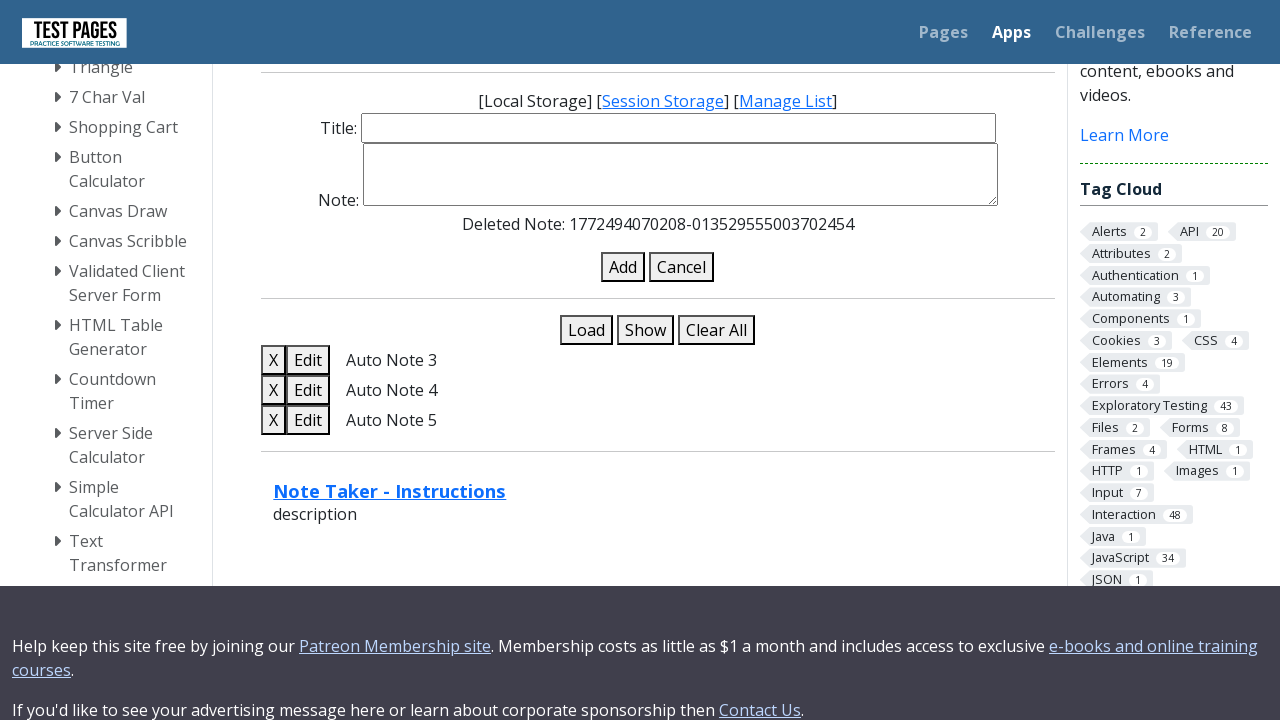

Waited 500ms for note 2 to be removed from the list
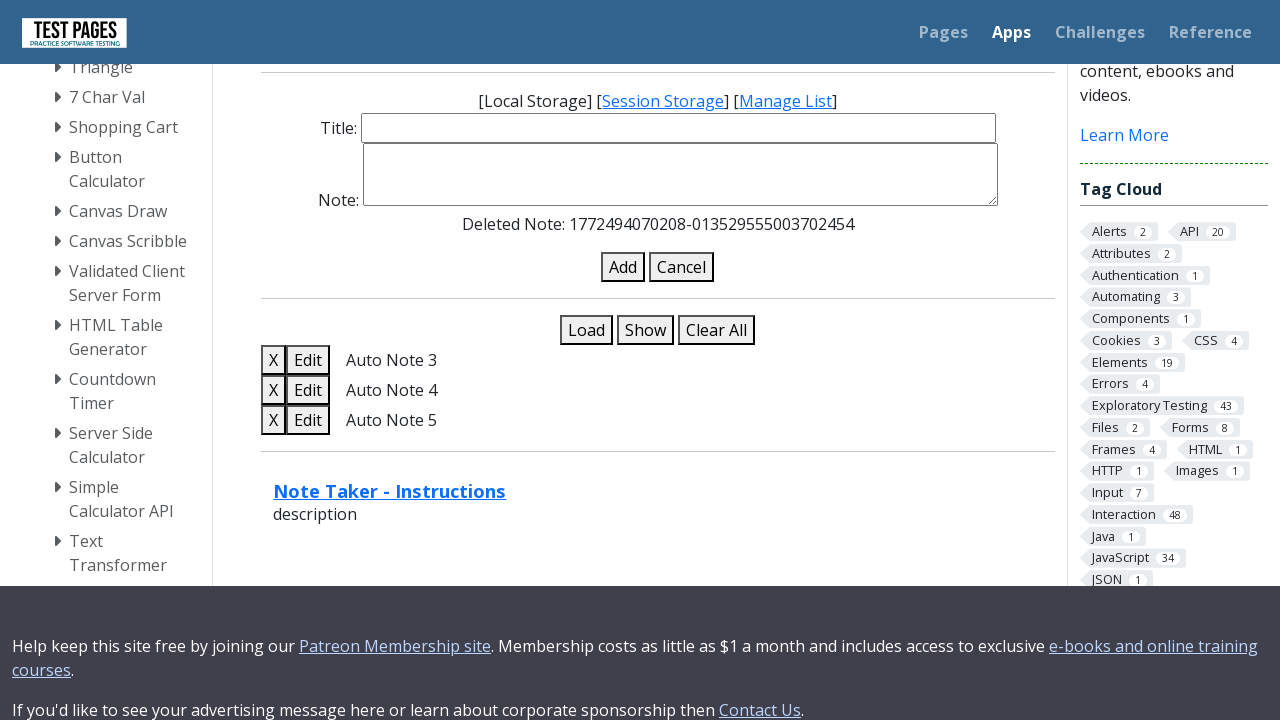

Located all remaining notes in the list
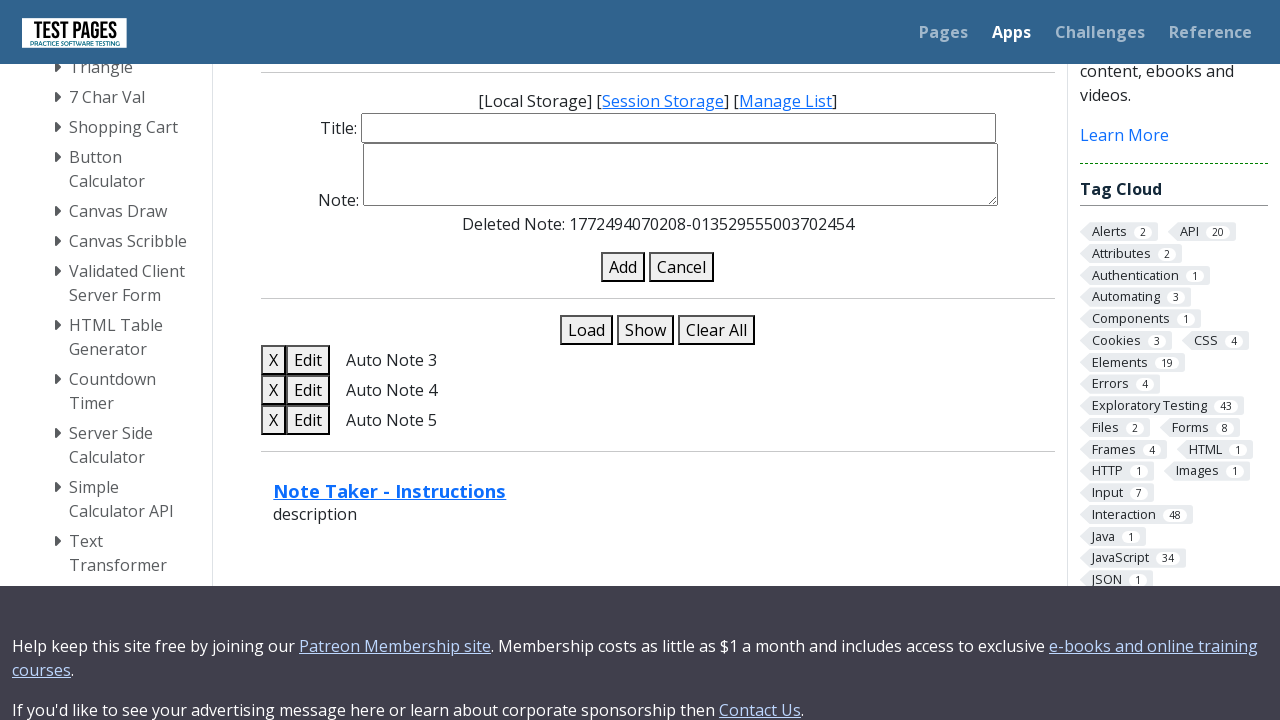

Verified that exactly 3 notes remain after deleting 2 notes
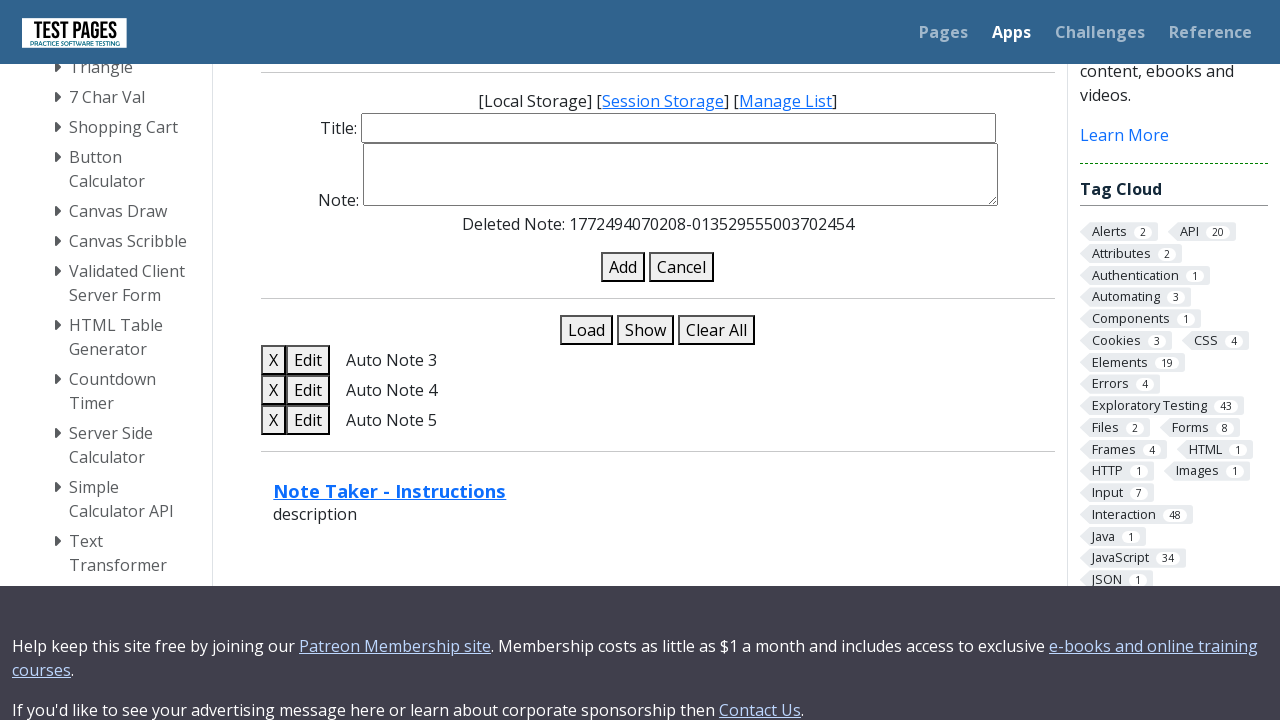

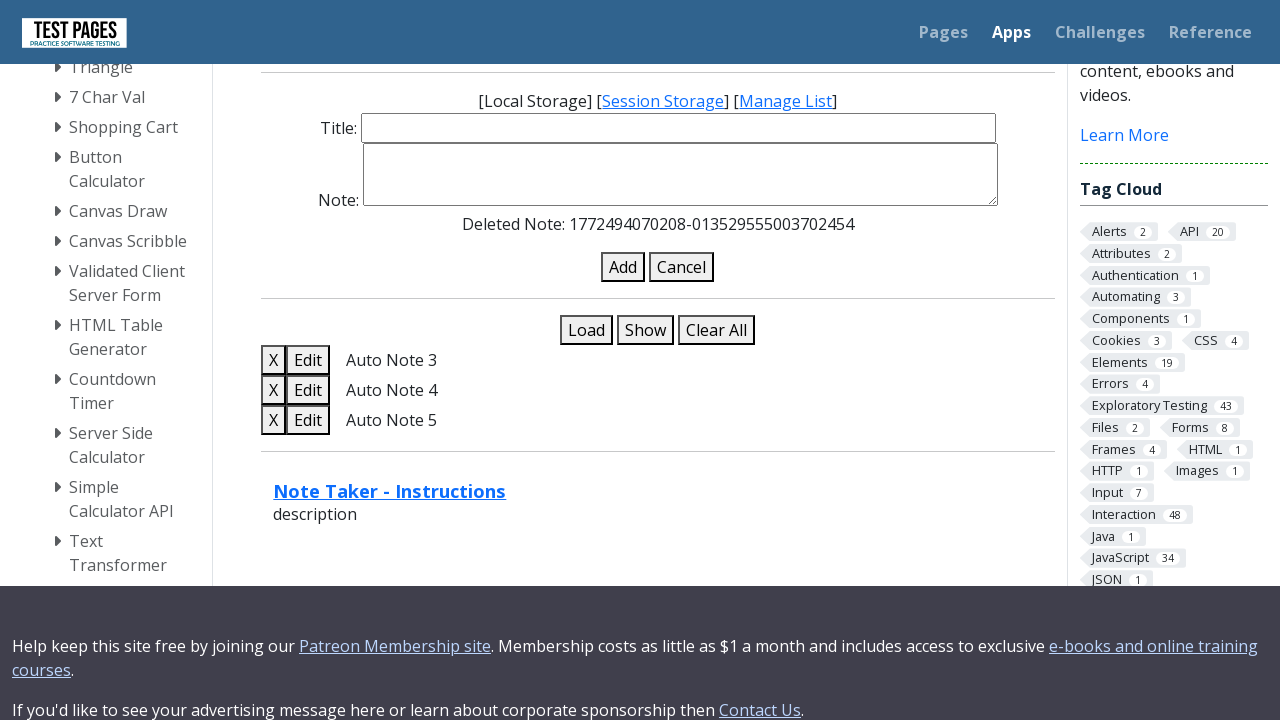